Tests form interaction by extracting a value from an image attribute, calculating a mathematical result, filling in an answer field, selecting checkbox and radio button options, and submitting the form.

Starting URL: http://suninjuly.github.io/get_attribute.html

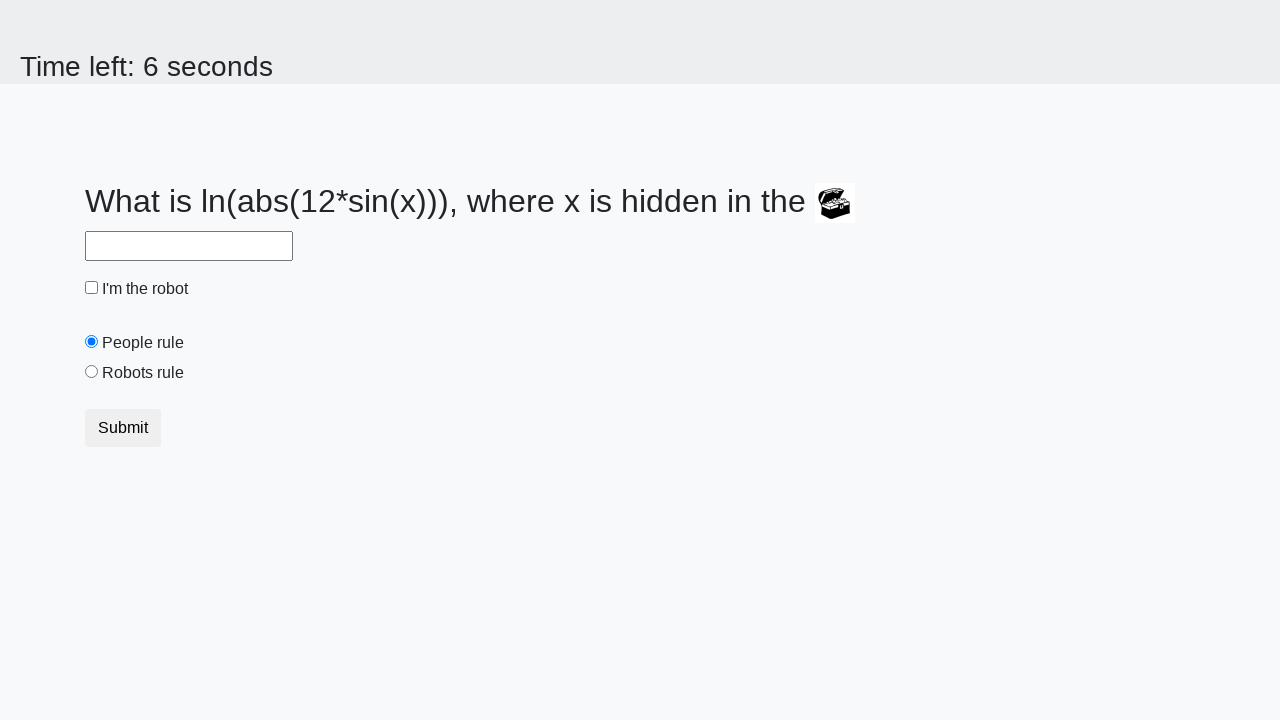

Located treasure image element
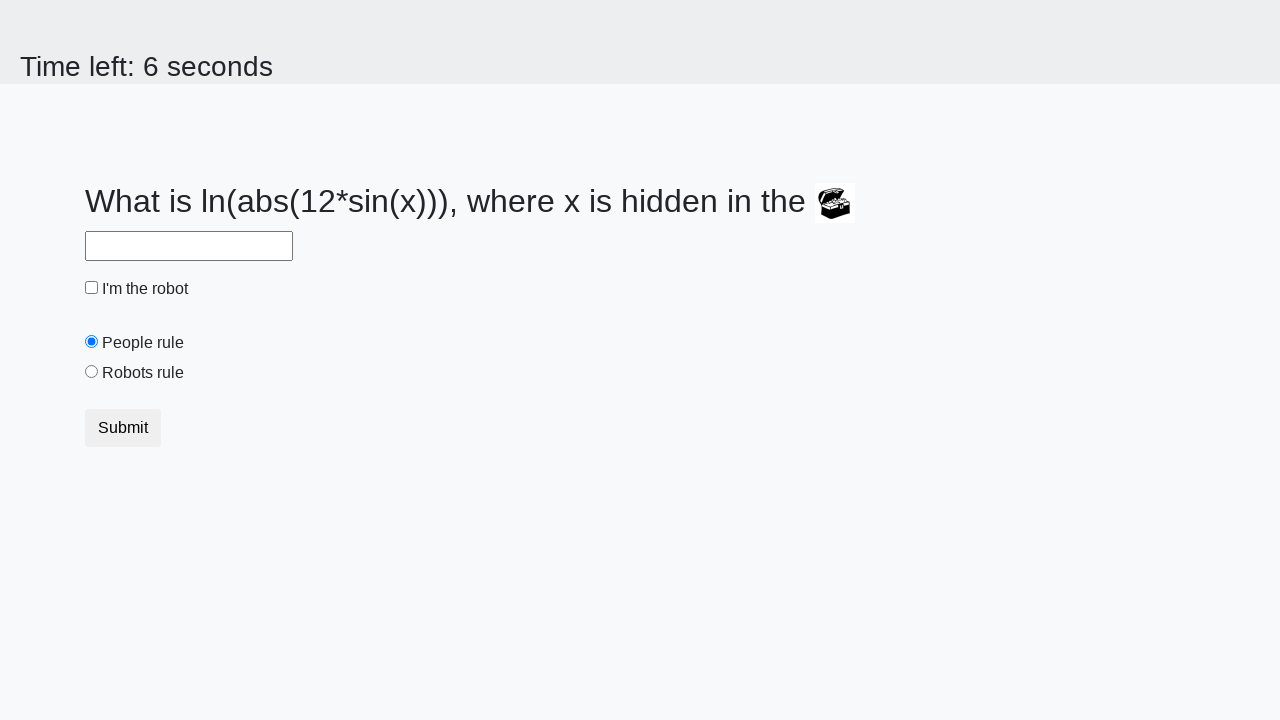

Extracted valuex attribute from treasure image: 890
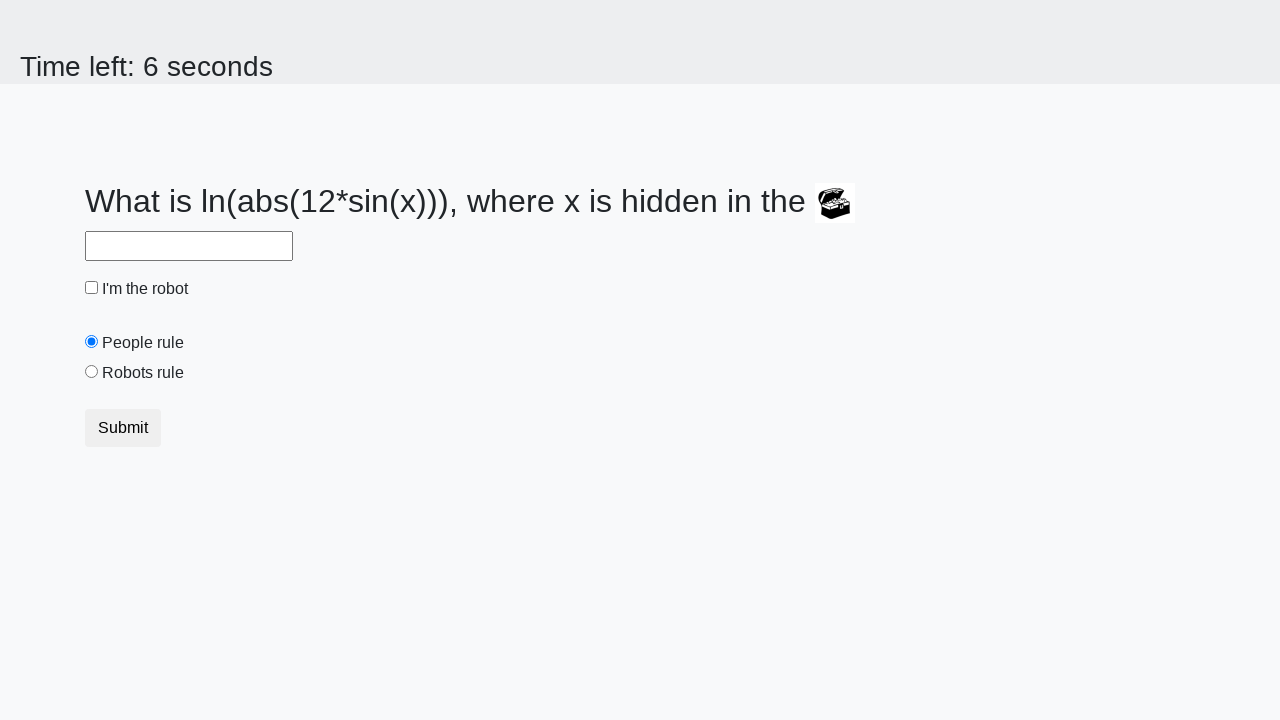

Calculated mathematical result using formula: 2.26324788895341
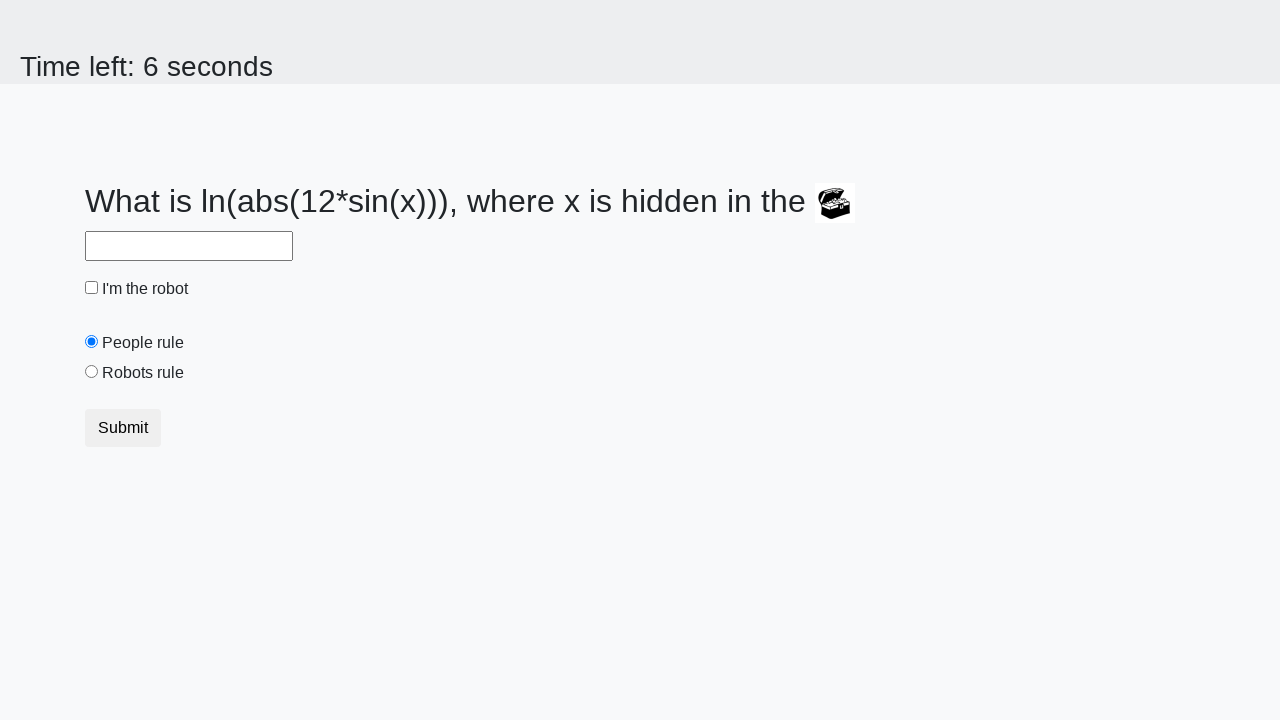

Filled answer field with calculated result on #answer
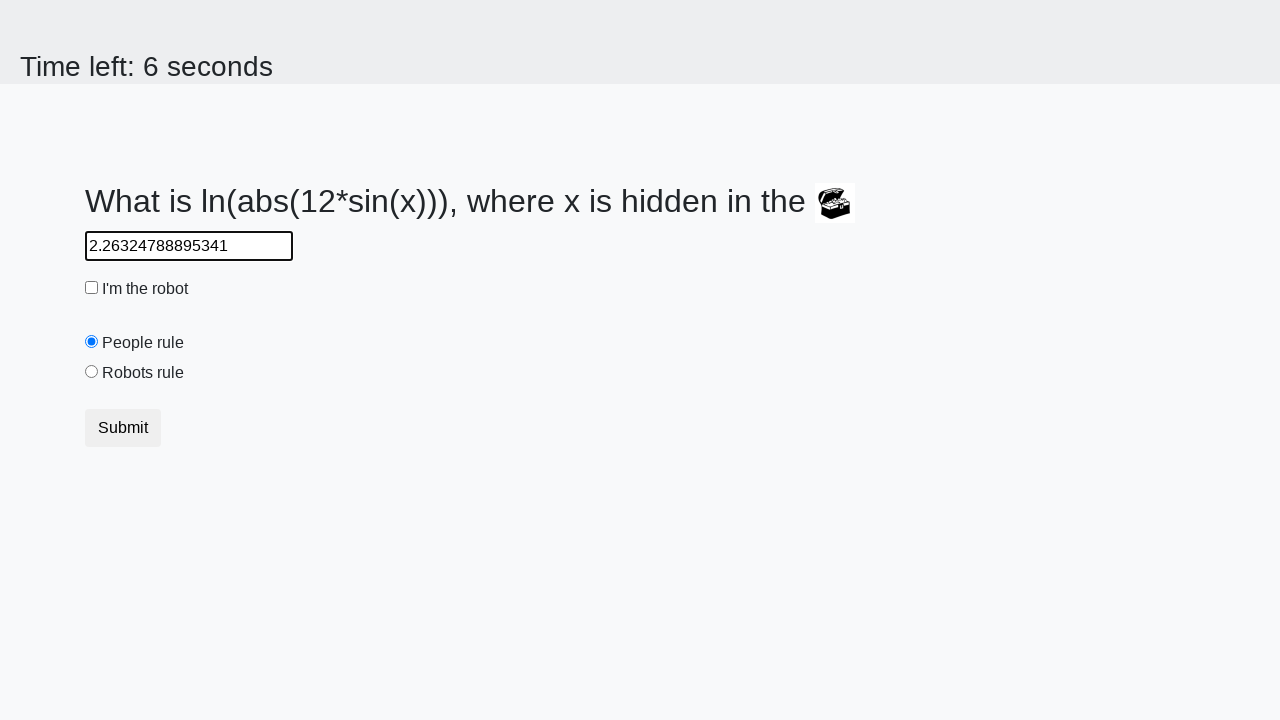

Selected robot checkbox at (92, 288) on #robotCheckbox
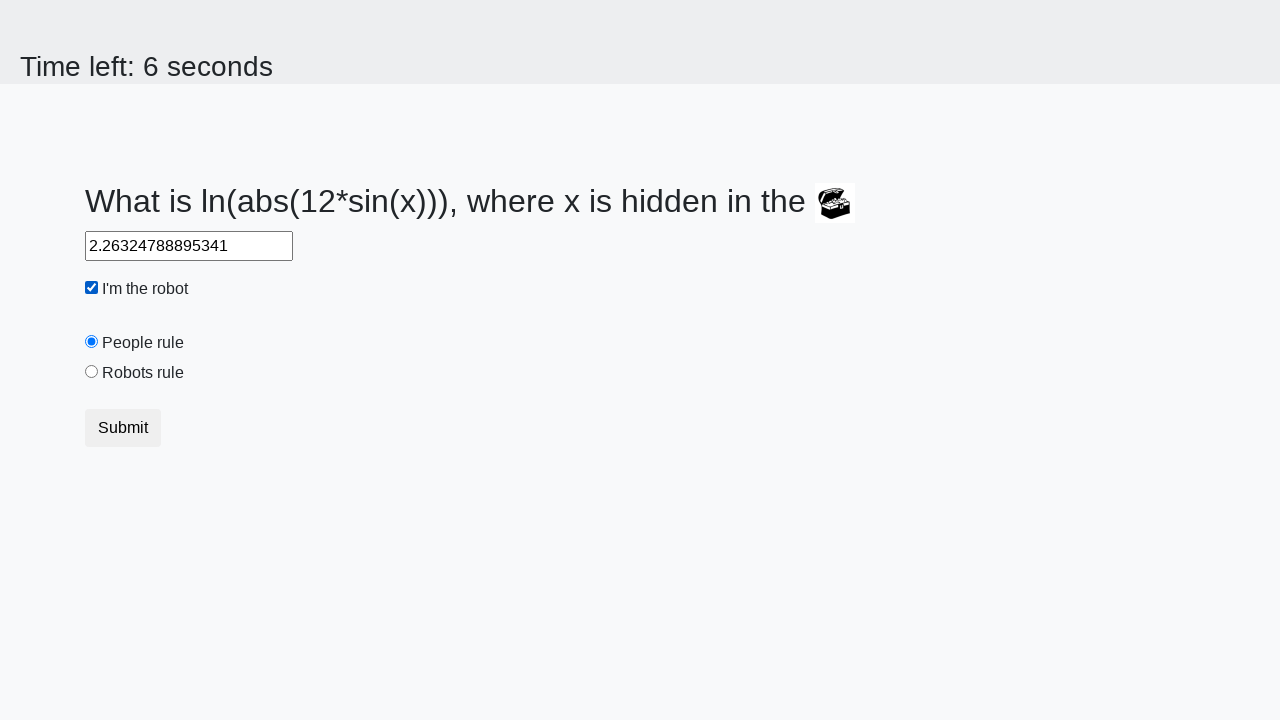

Selected robots rule radio button at (92, 372) on #robotsRule
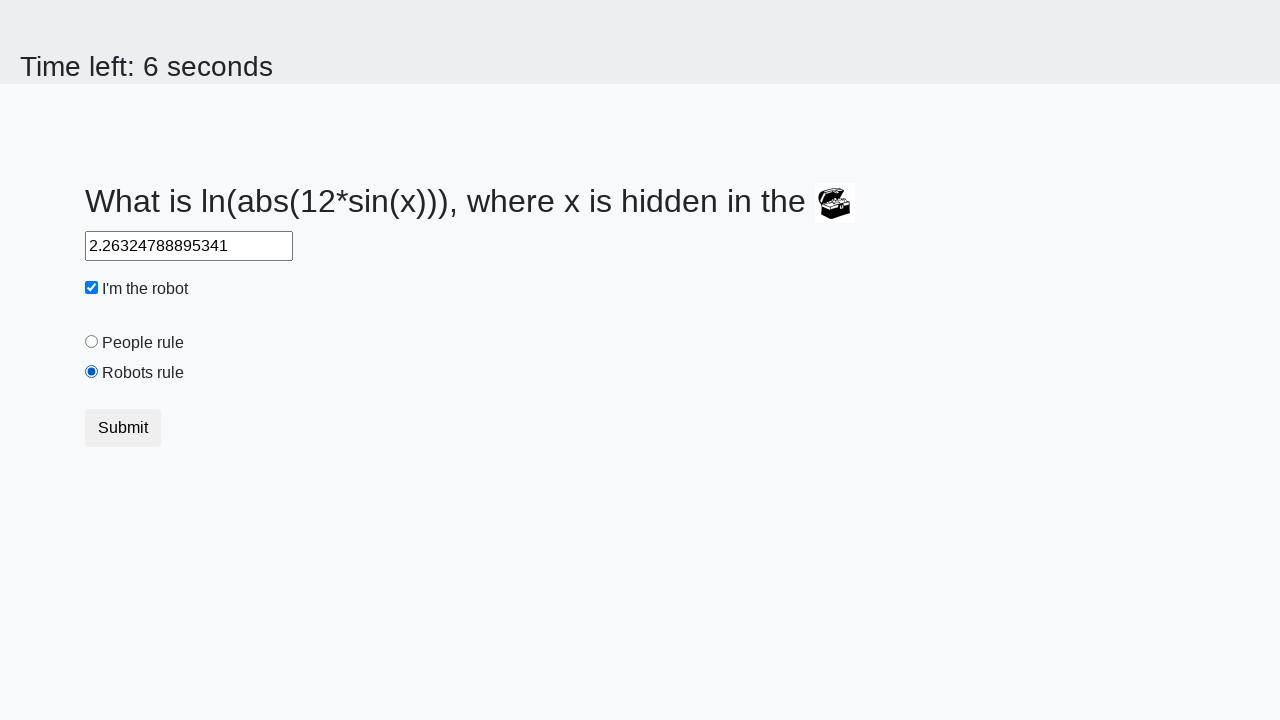

Clicked submit button to complete form submission at (123, 428) on .btn
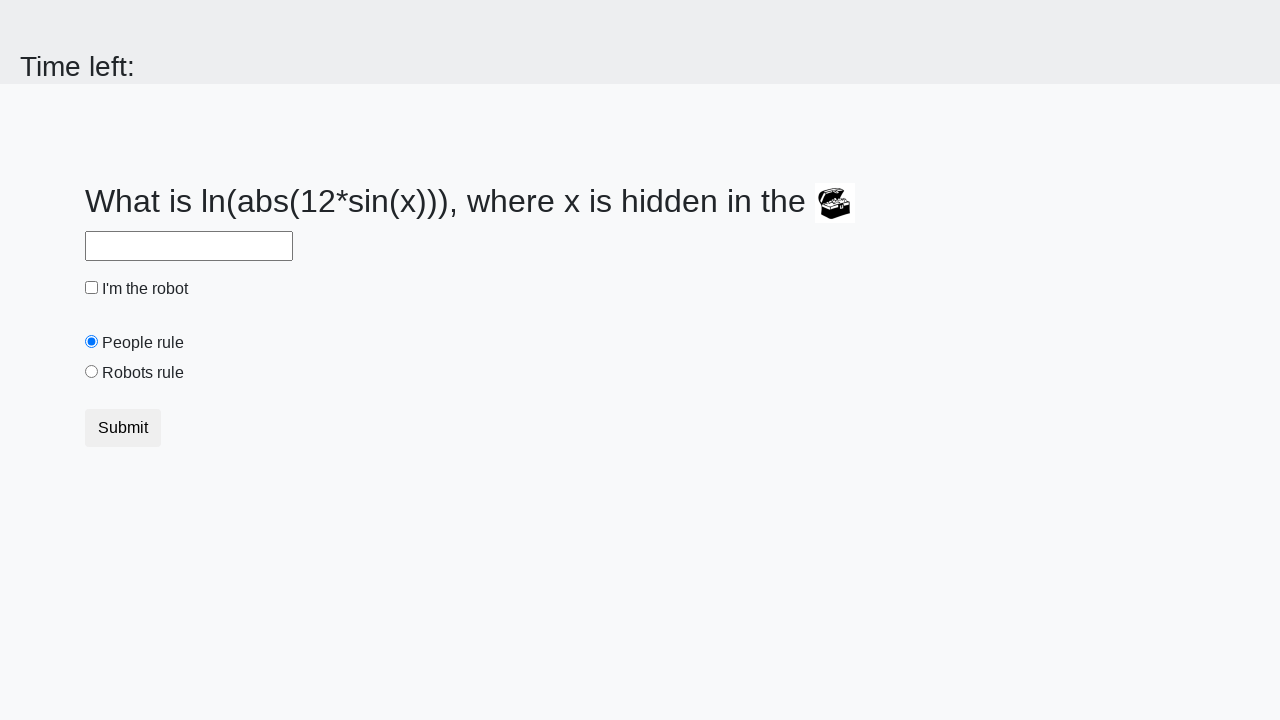

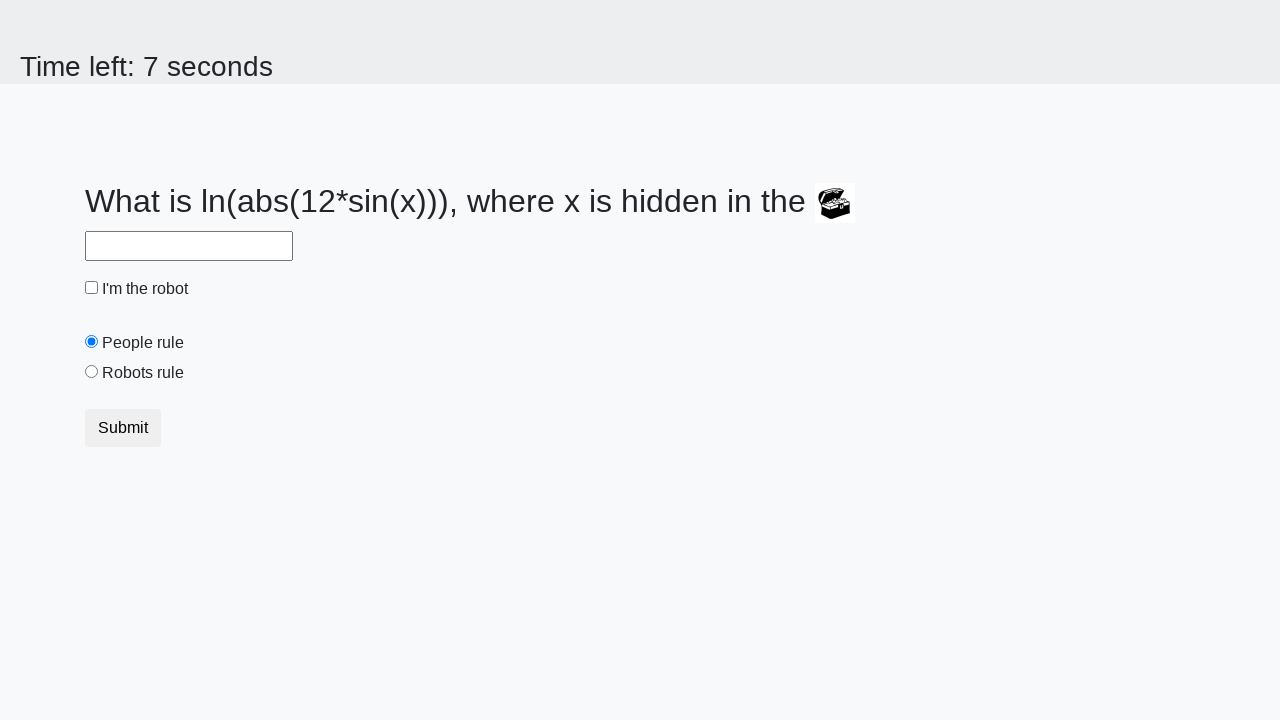